Tests adding a todo item to a sample todo application by entering text in the input field and pressing Enter, then verifying the todo was added.

Starting URL: https://lambdatest.github.io/sample-todo-app/

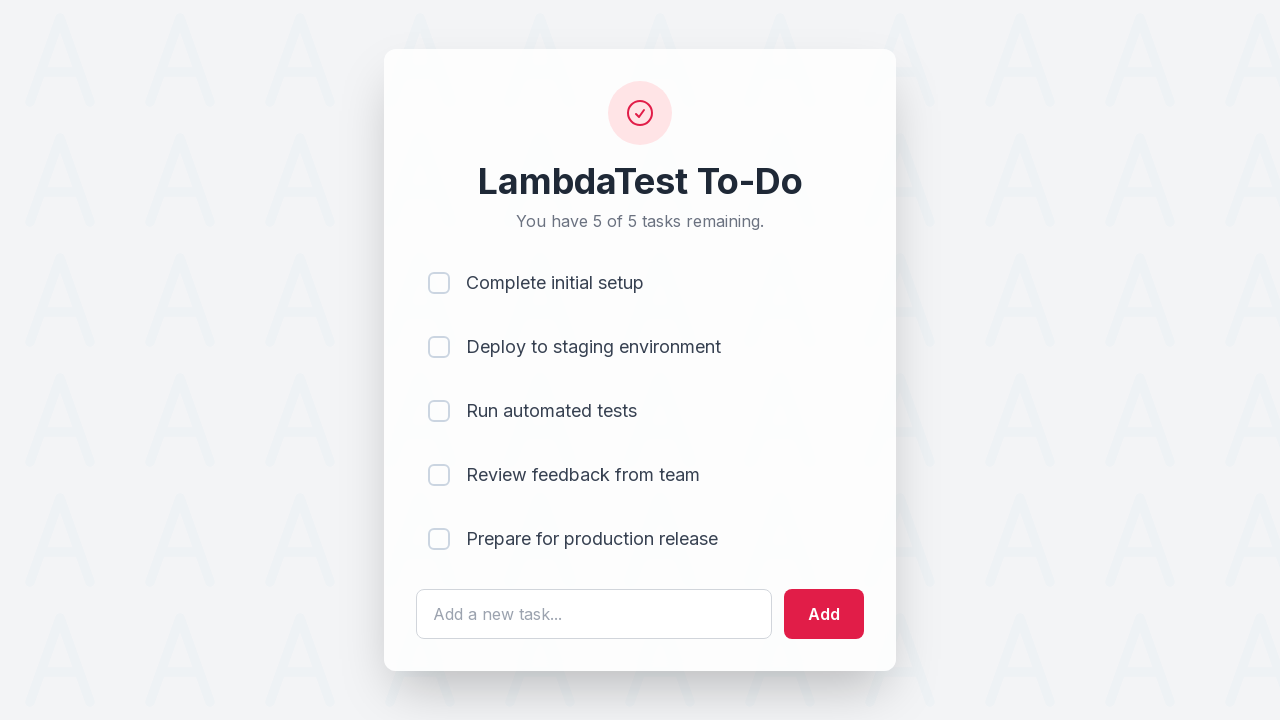

Filled todo input field with 'Lambda' on #sampletodotext
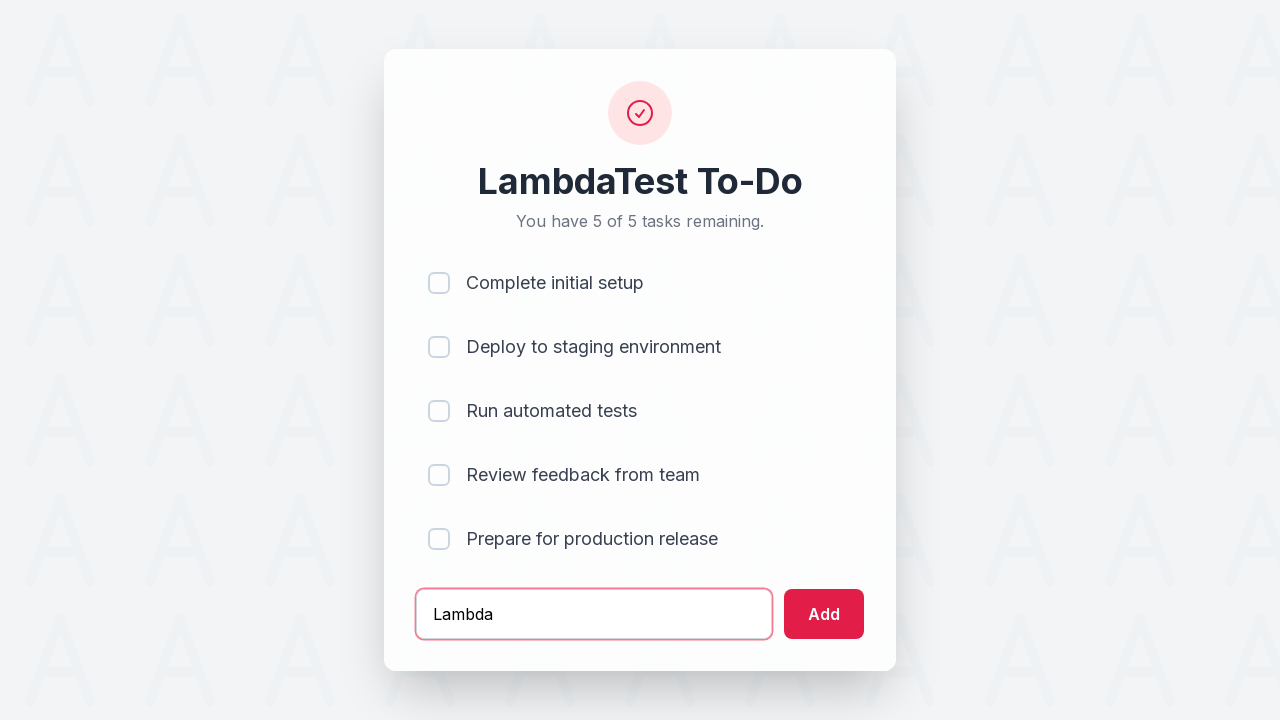

Pressed Enter to submit the todo on #sampletodotext
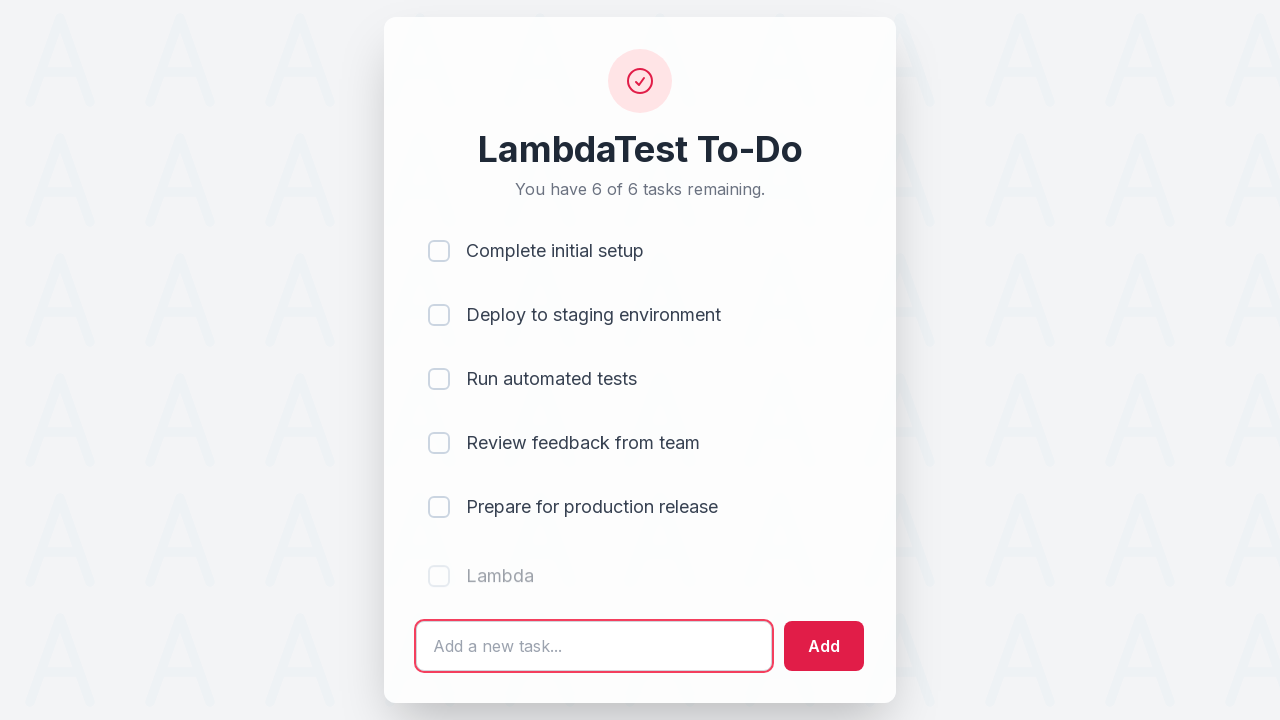

Verified todo item appears in the list
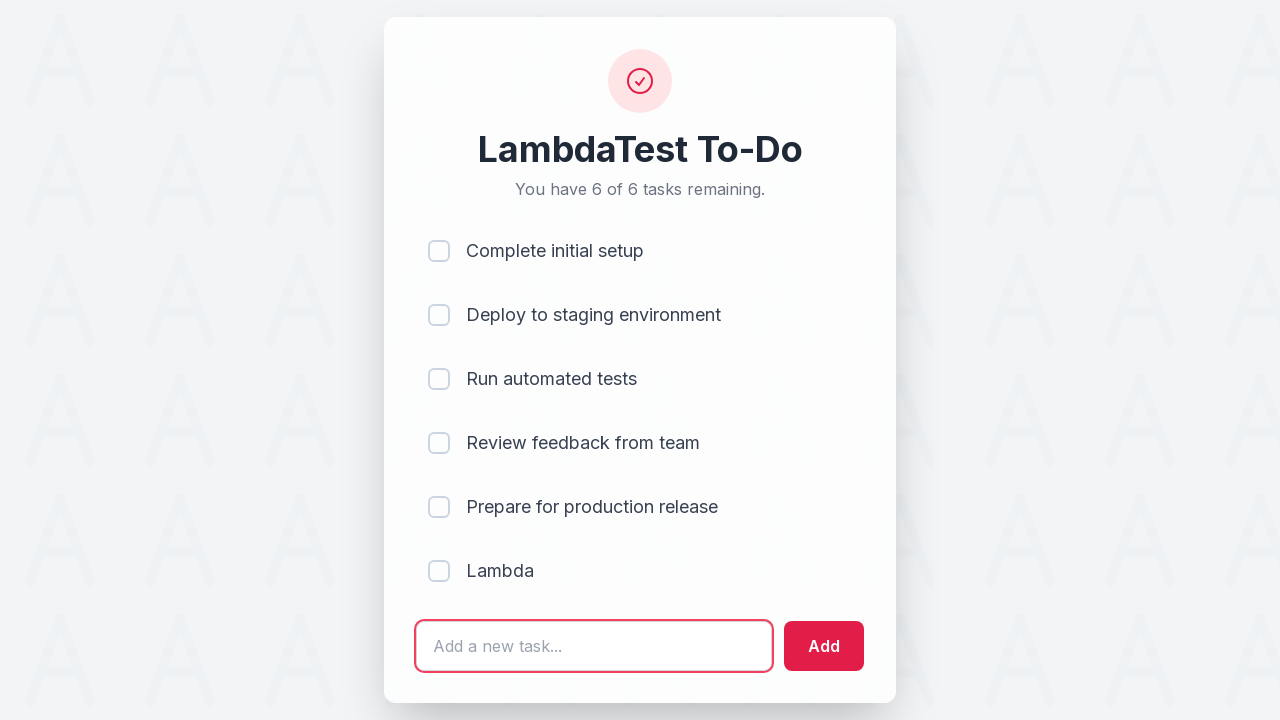

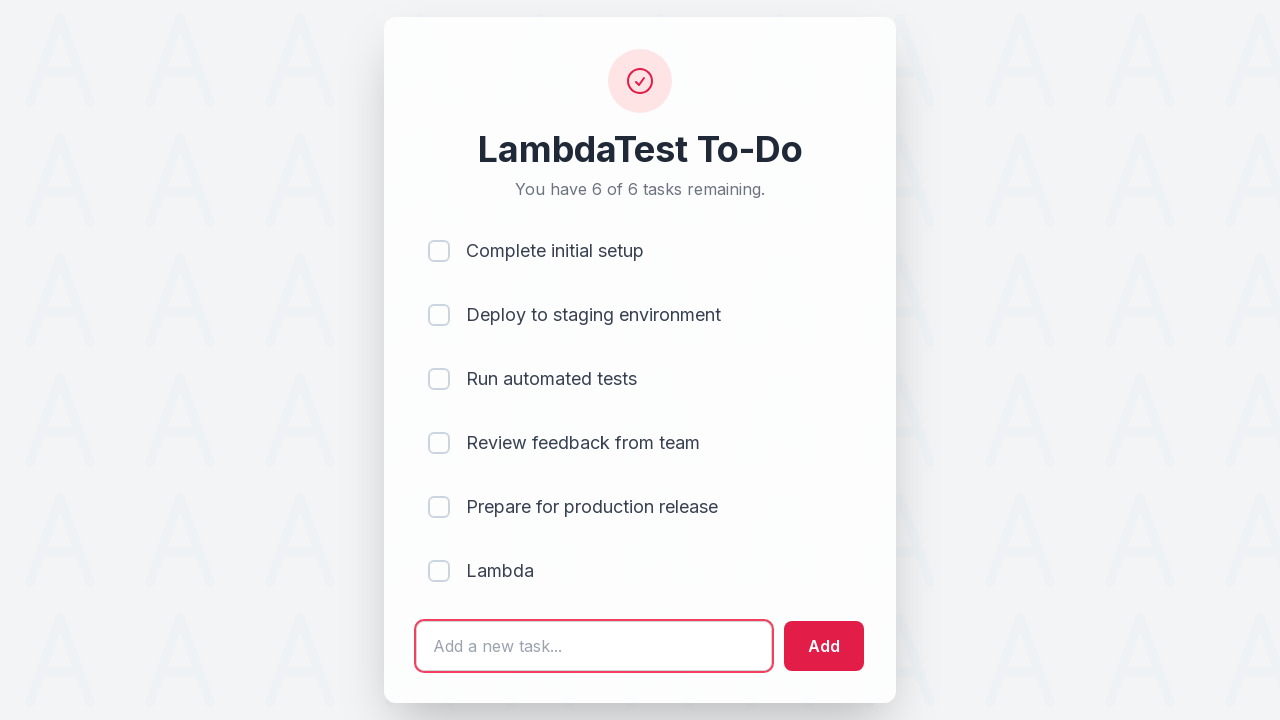